Tests double-click functionality on a button element on the DemoQA buttons page

Starting URL: https://demoqa.com/buttons

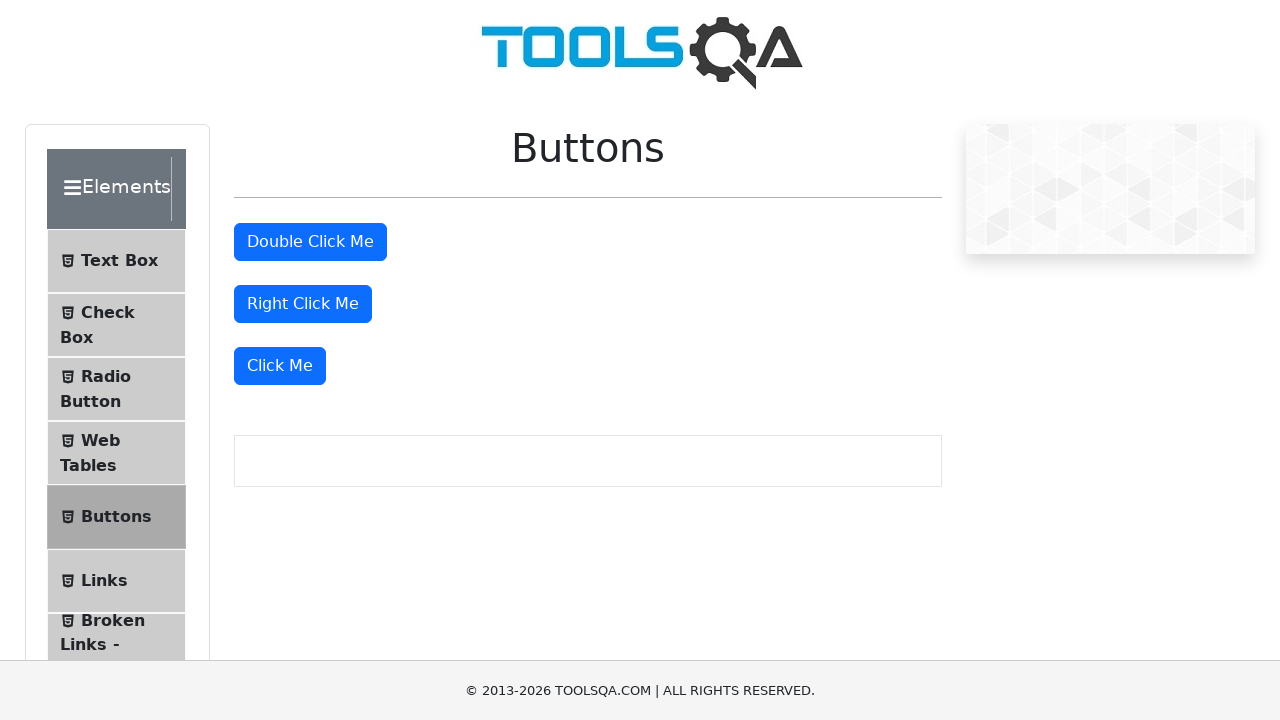

Navigated to DemoQA buttons page
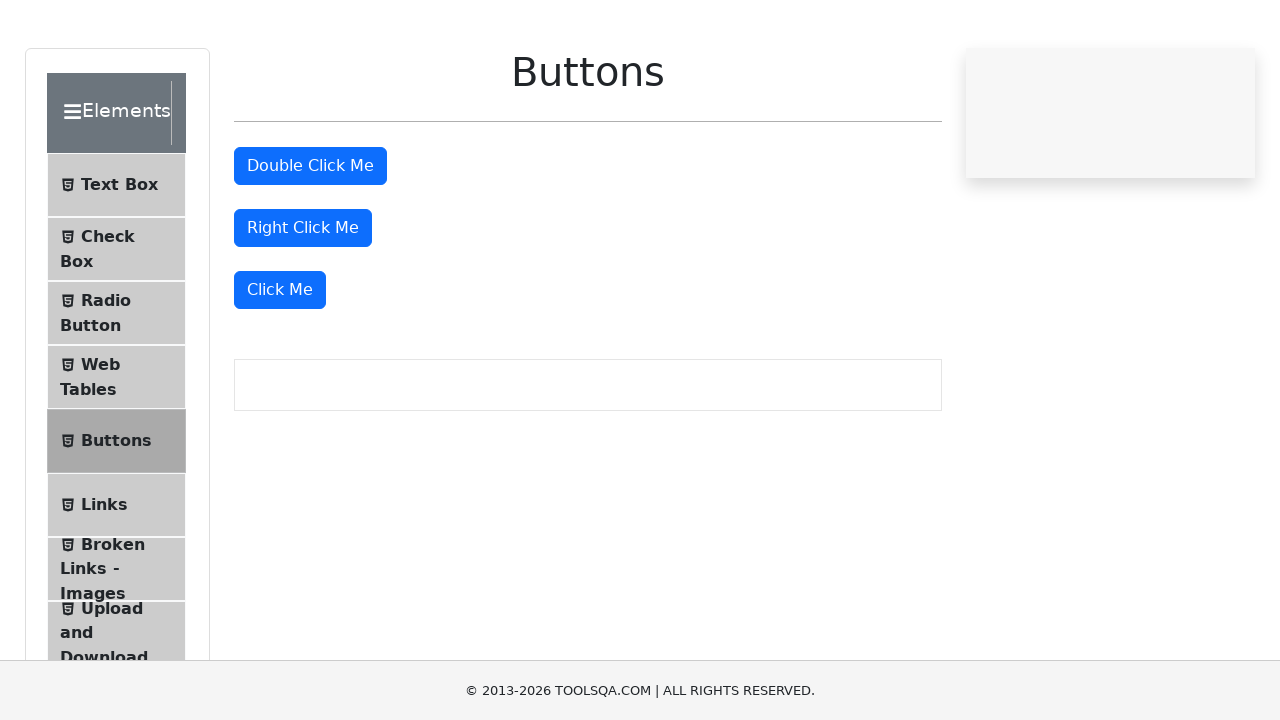

Double-clicked the button element with id 'doubleClickBtn' at (310, 242) on #doubleClickBtn
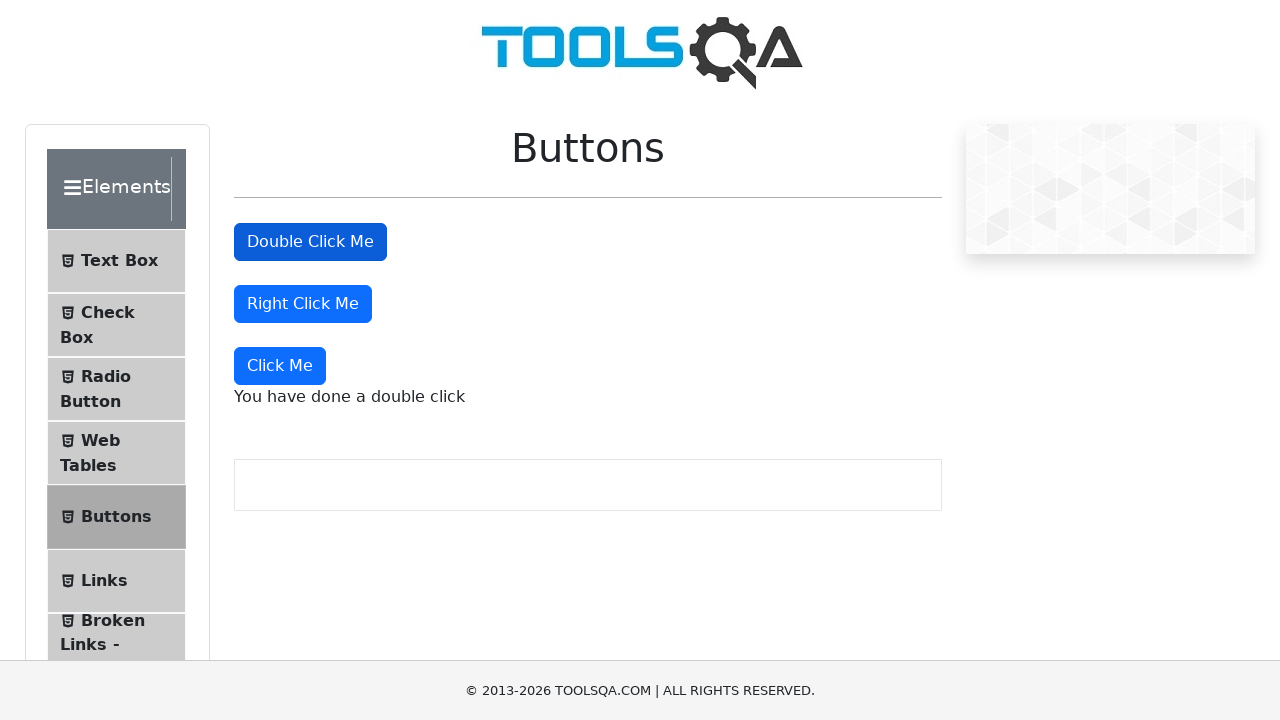

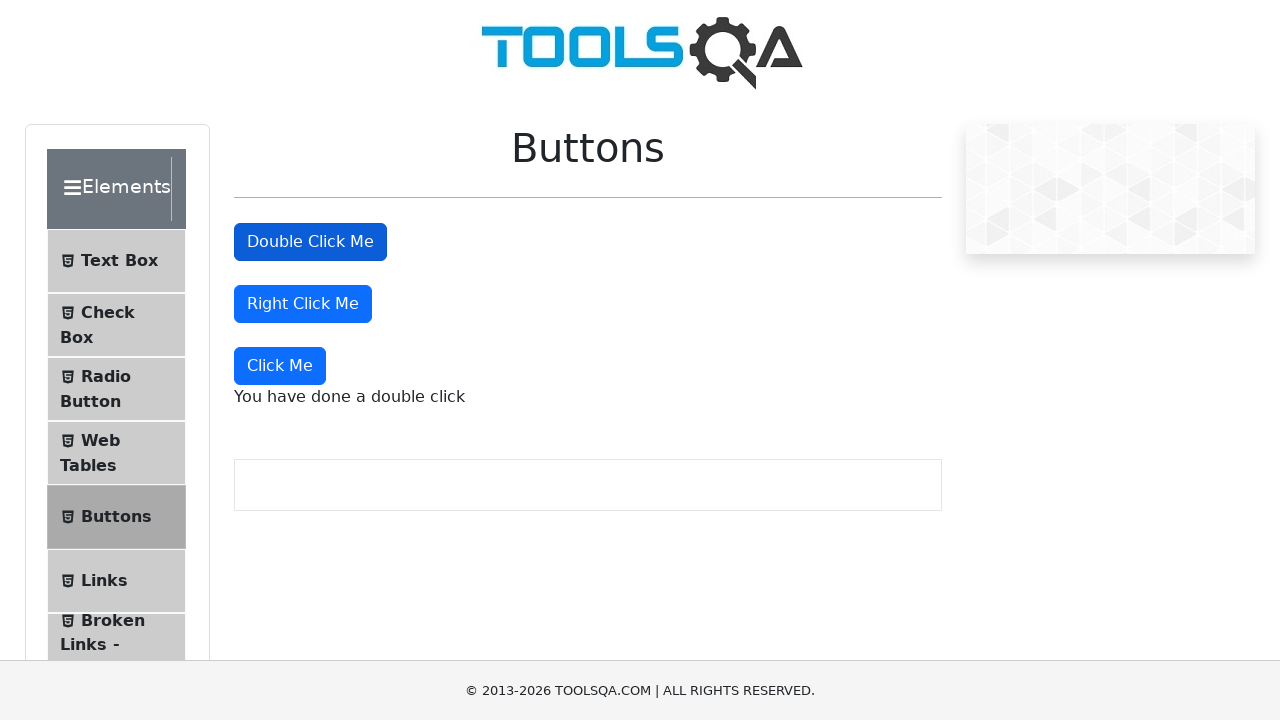